Navigates to Python.org homepage and verifies that the upcoming events widget with dates and event links is displayed correctly.

Starting URL: https://www.python.org/

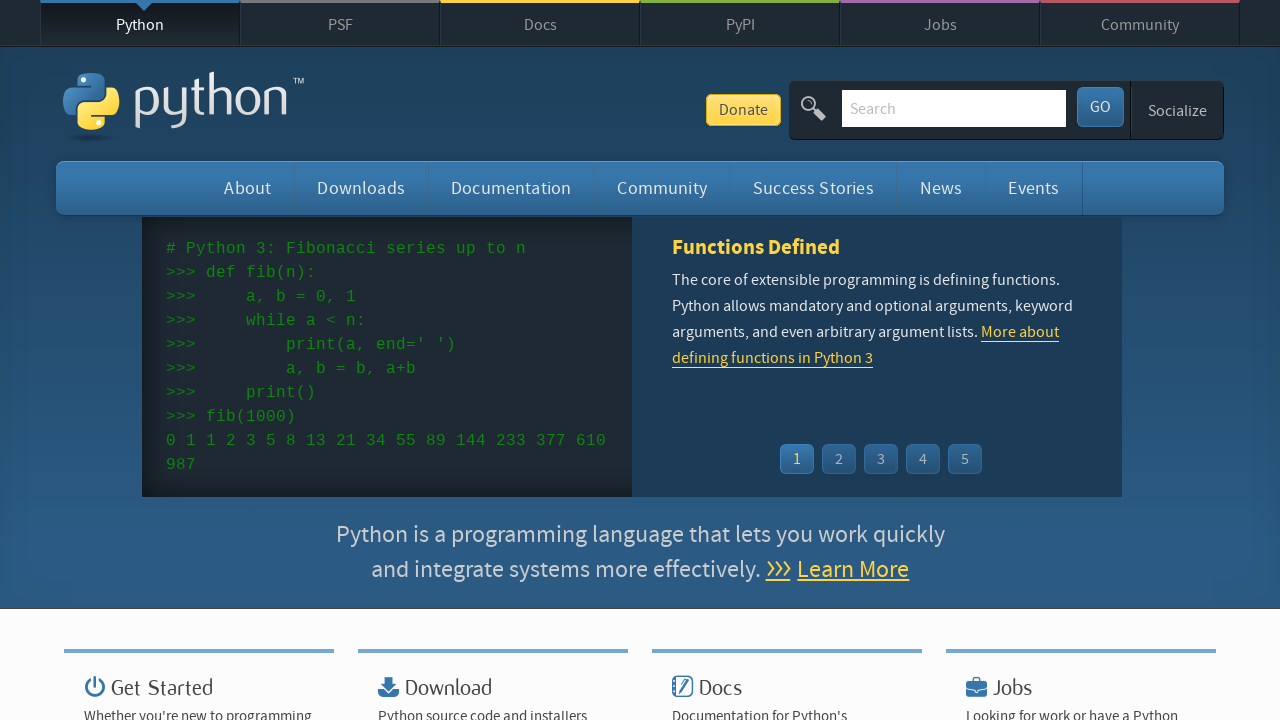

Navigated to Python.org homepage
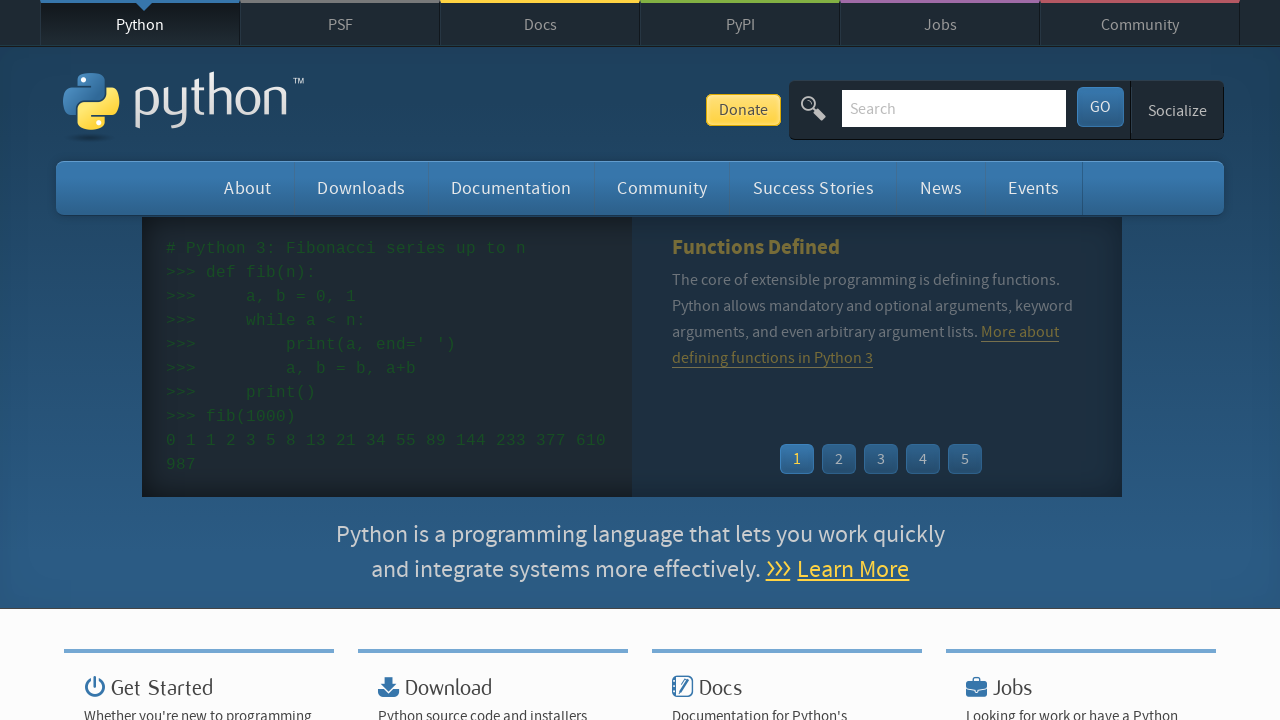

Events widget loaded successfully
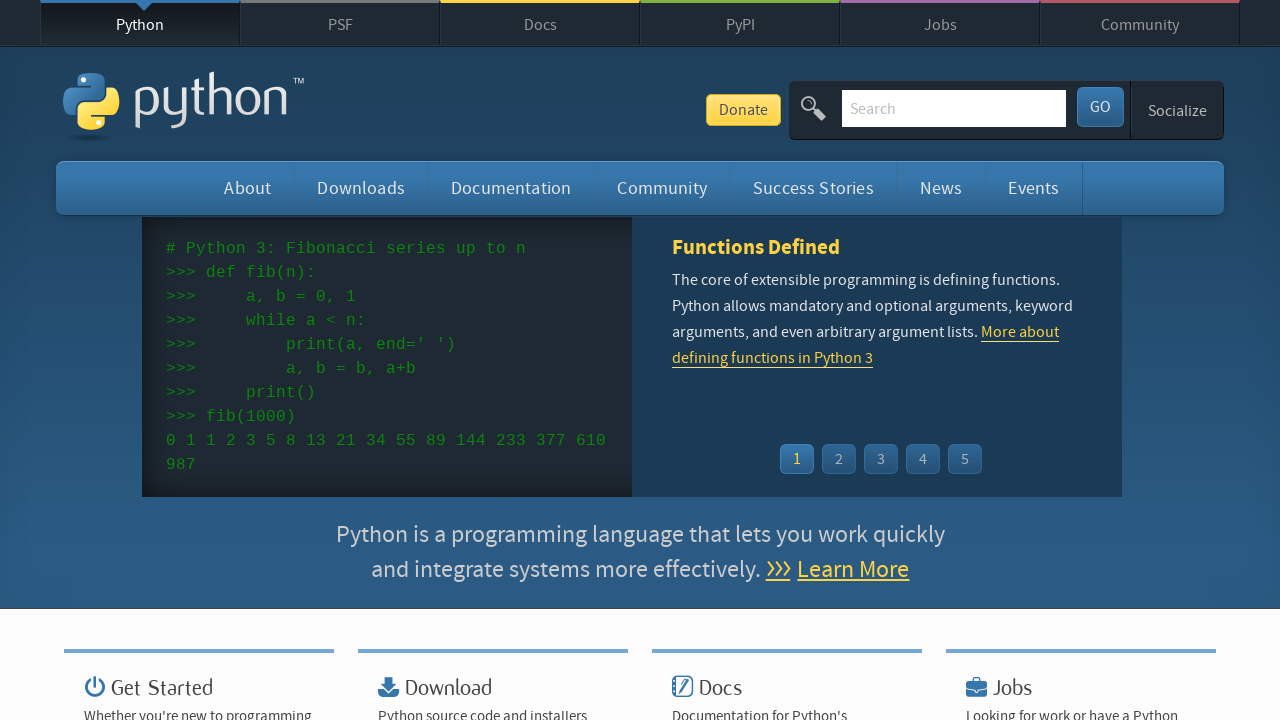

Event dates are displayed in the widget
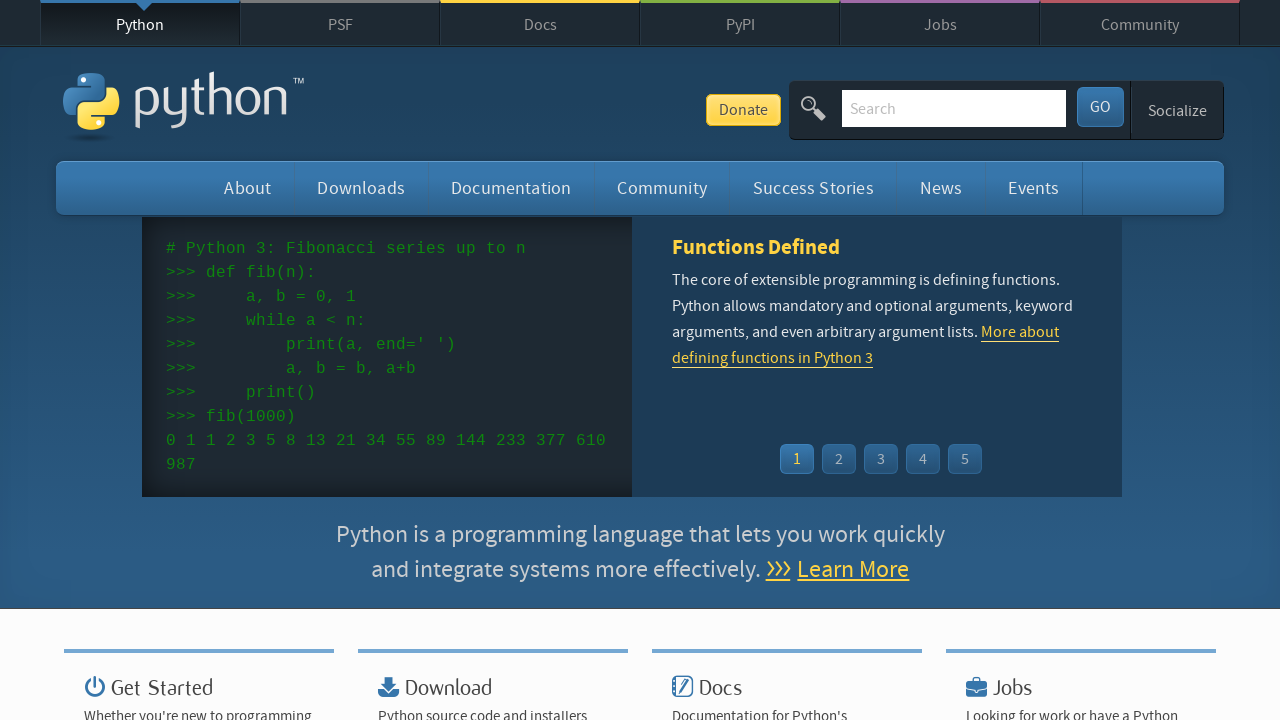

Event links are displayed in the widget
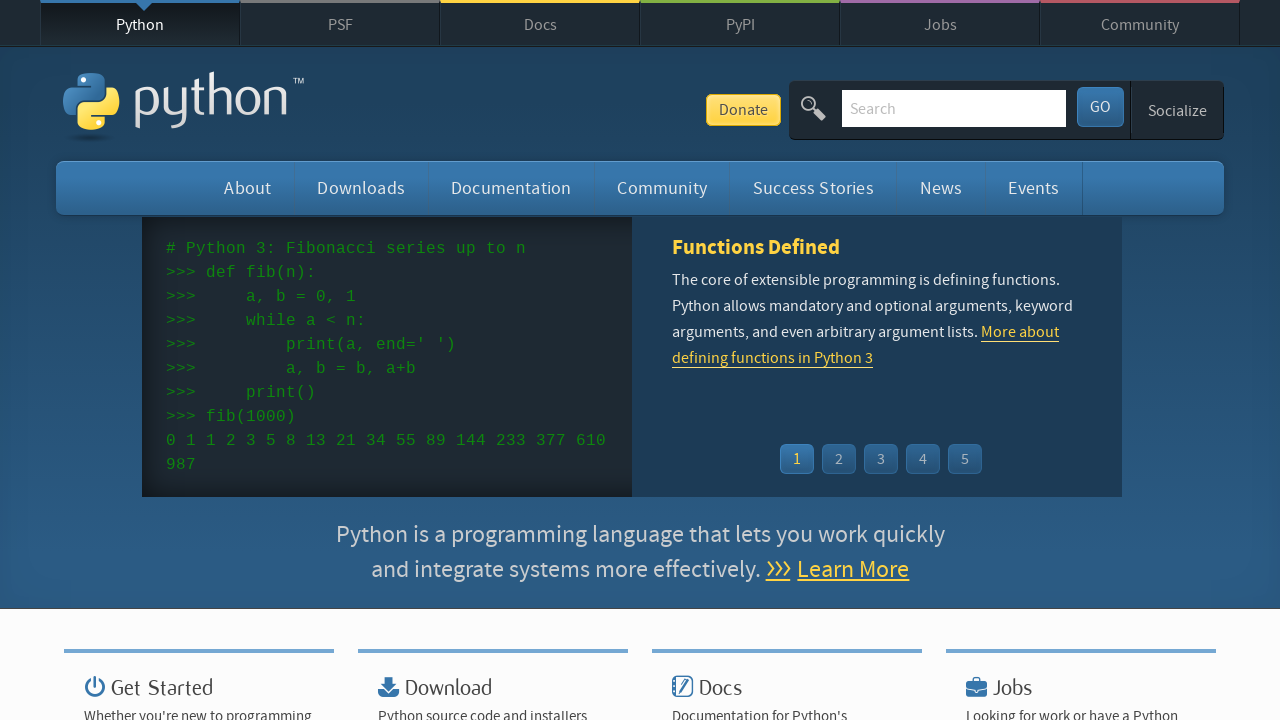

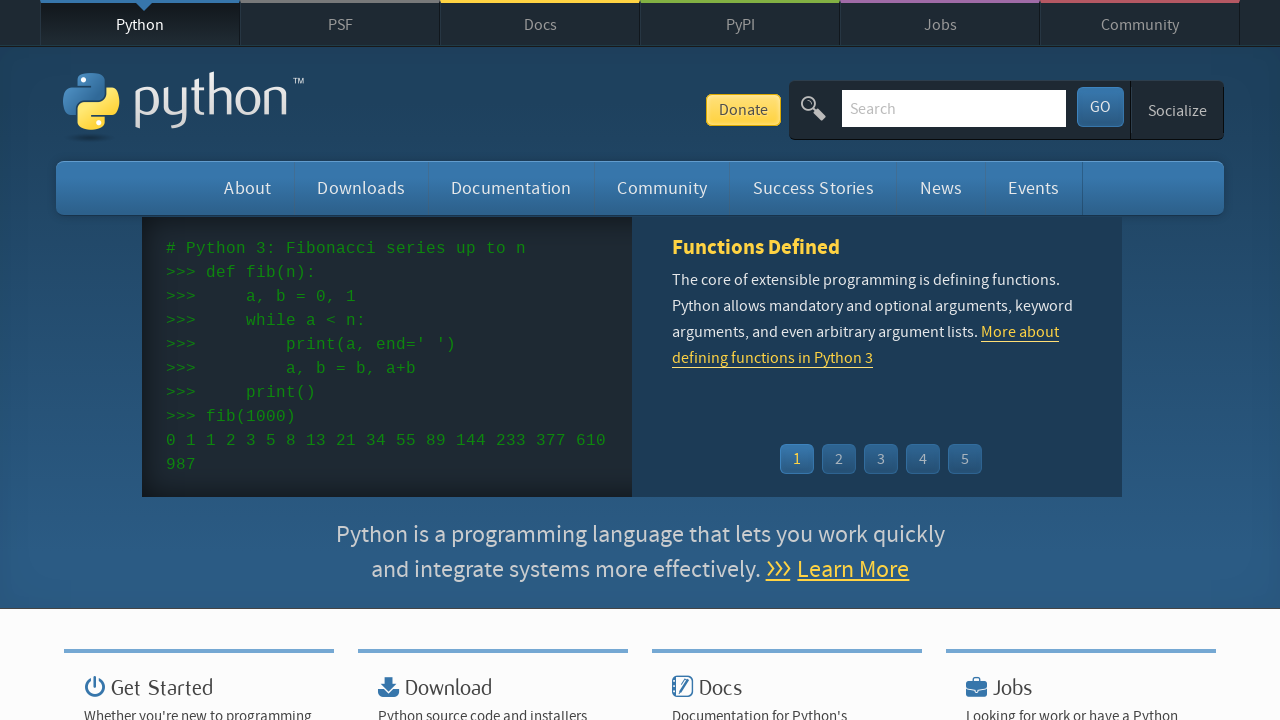